Tests dynamic content loading by waiting for an element to appear on the page using fluent wait logic

Starting URL: https://www.automationtesting.co.uk/loadertwo.html

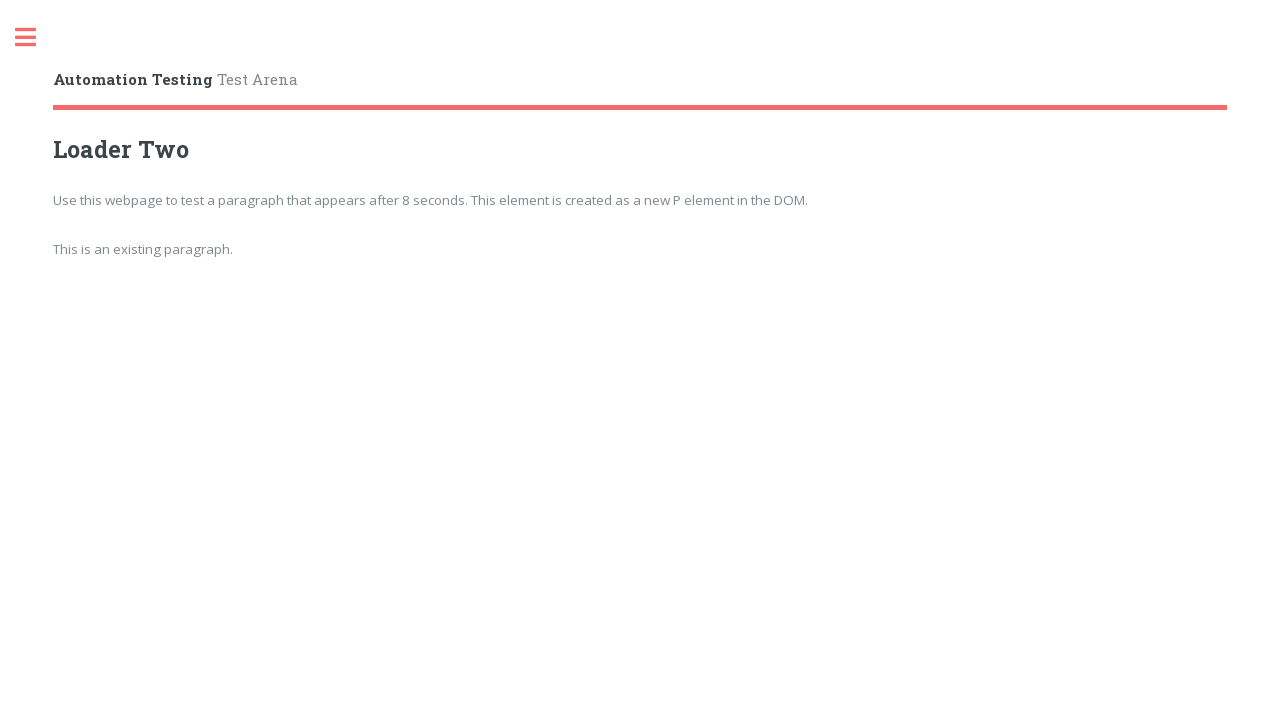

Navigated to loader page
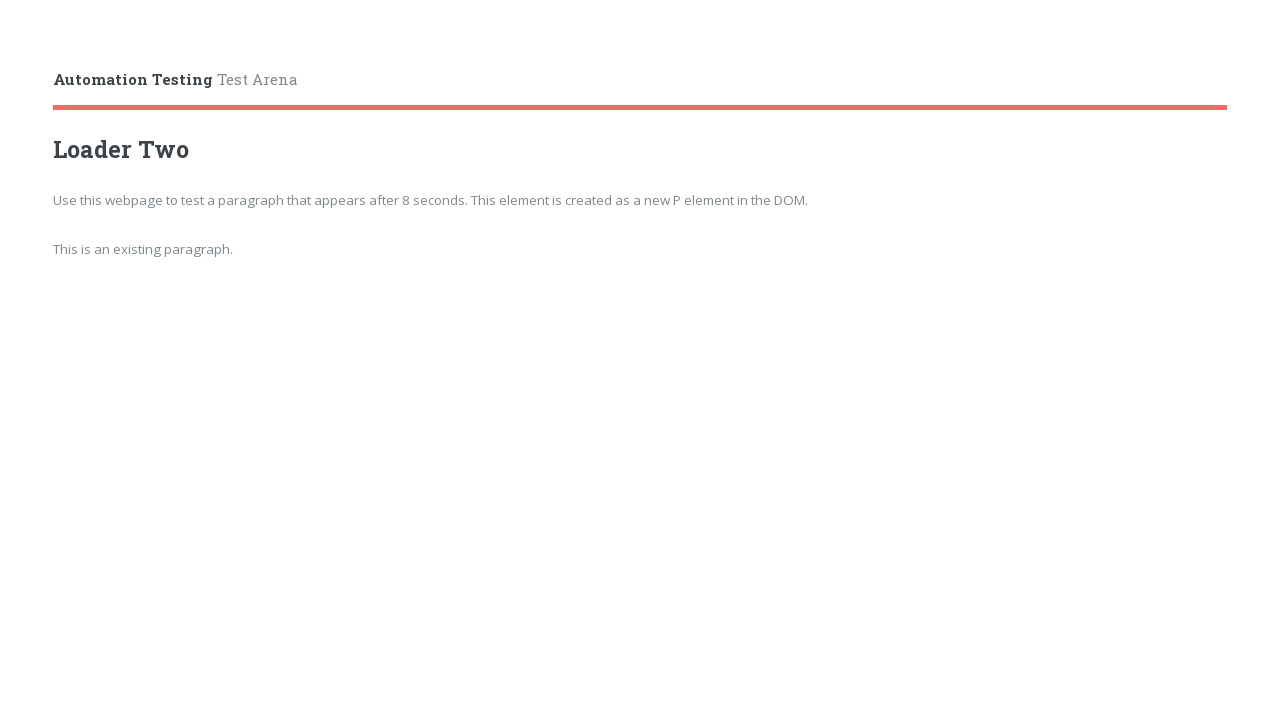

Element with id 'appears' became visible after waiting
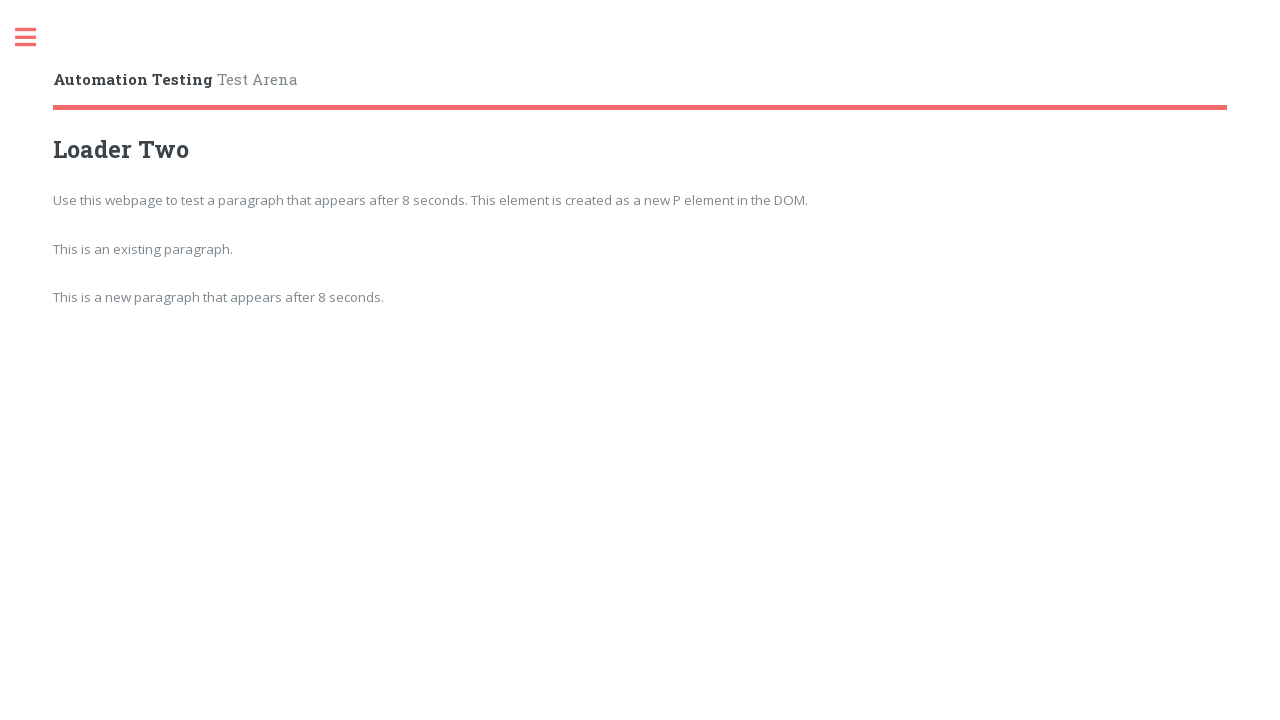

Retrieved text content from appeared element: 'This is a new paragraph that appears after 8 seconds.'
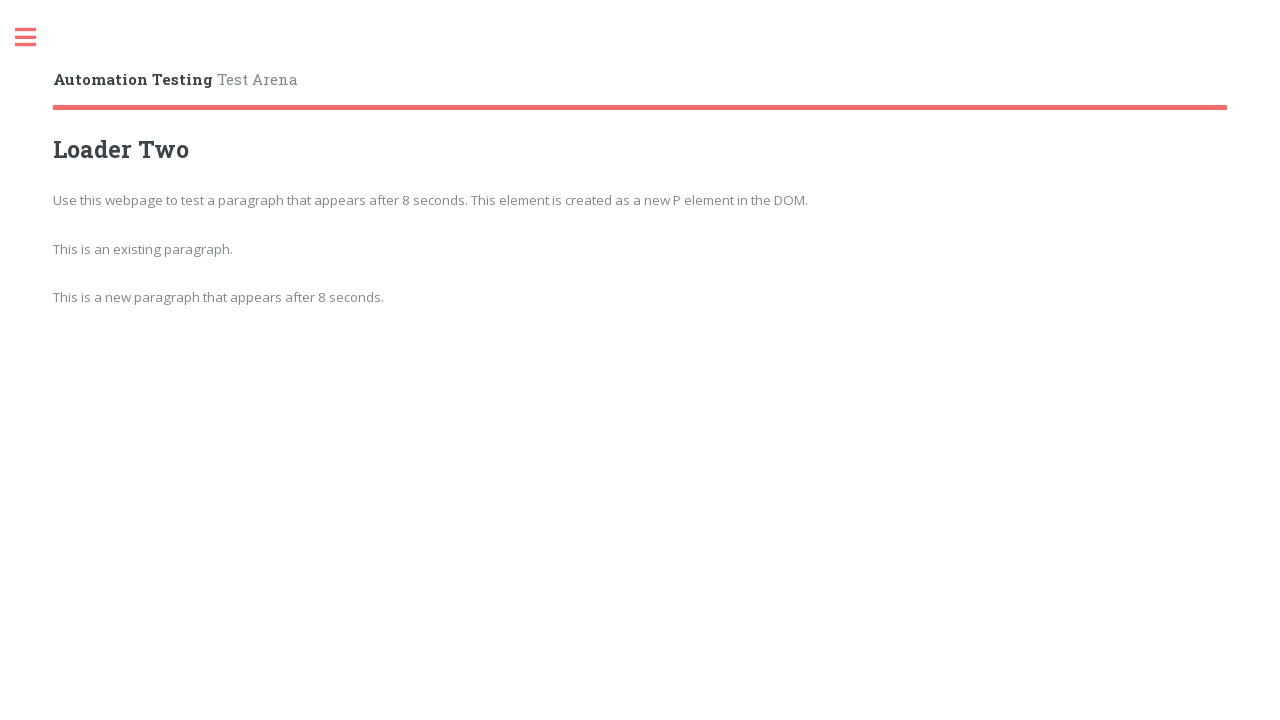

Printed element text to console
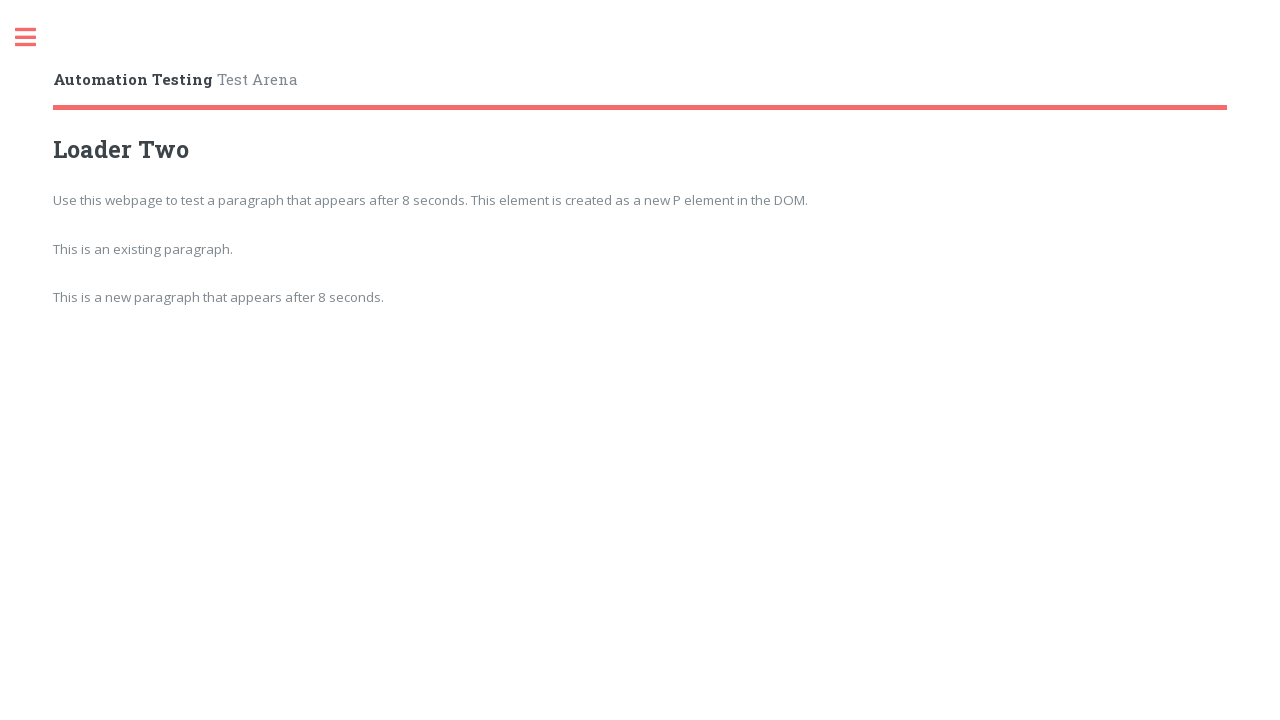

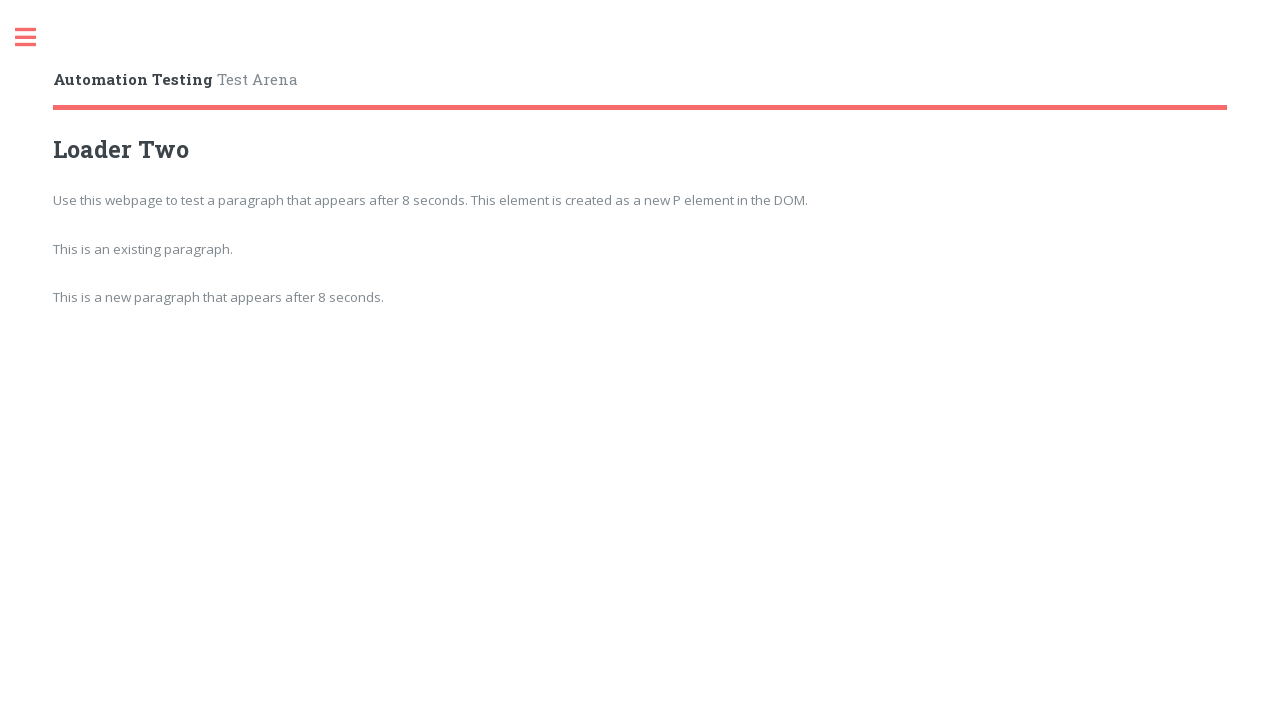